Tests table handling functionality including verifying table structure (rows and columns count), selecting multiple products via checkboxes, and navigating through pagination pages.

Starting URL: https://testautomationpractice.blogspot.com

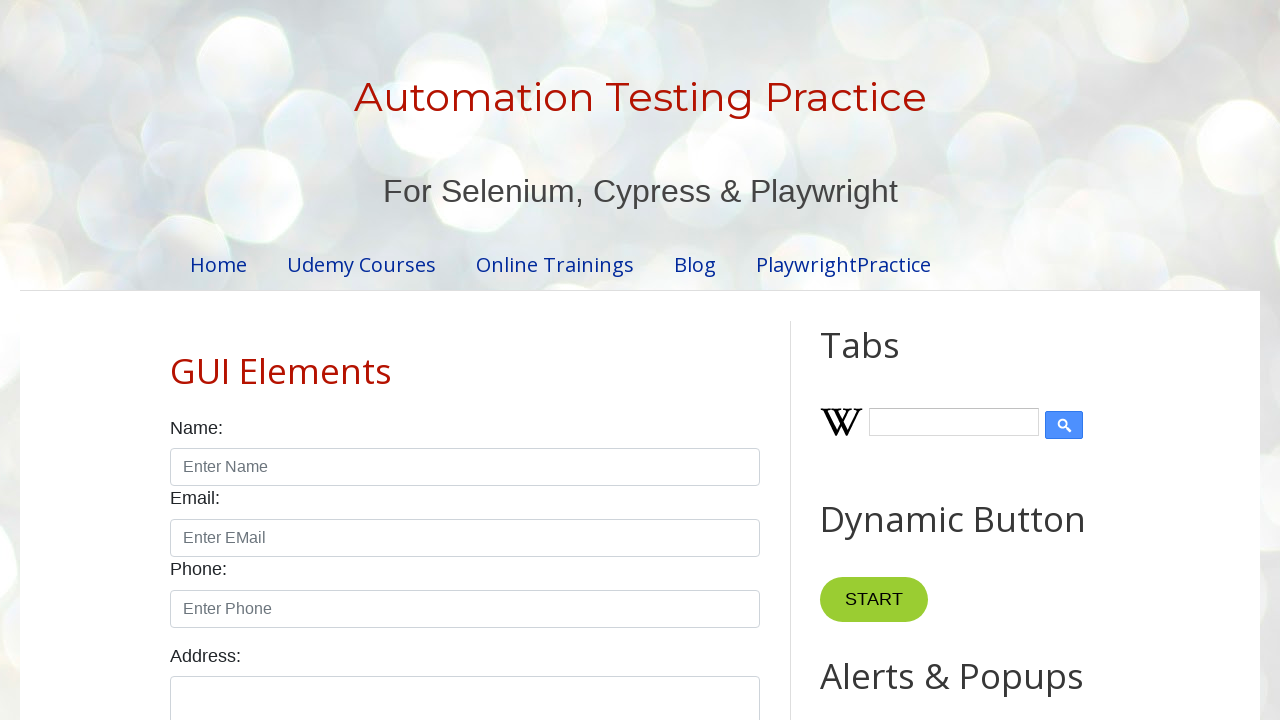

Product table loaded and is visible
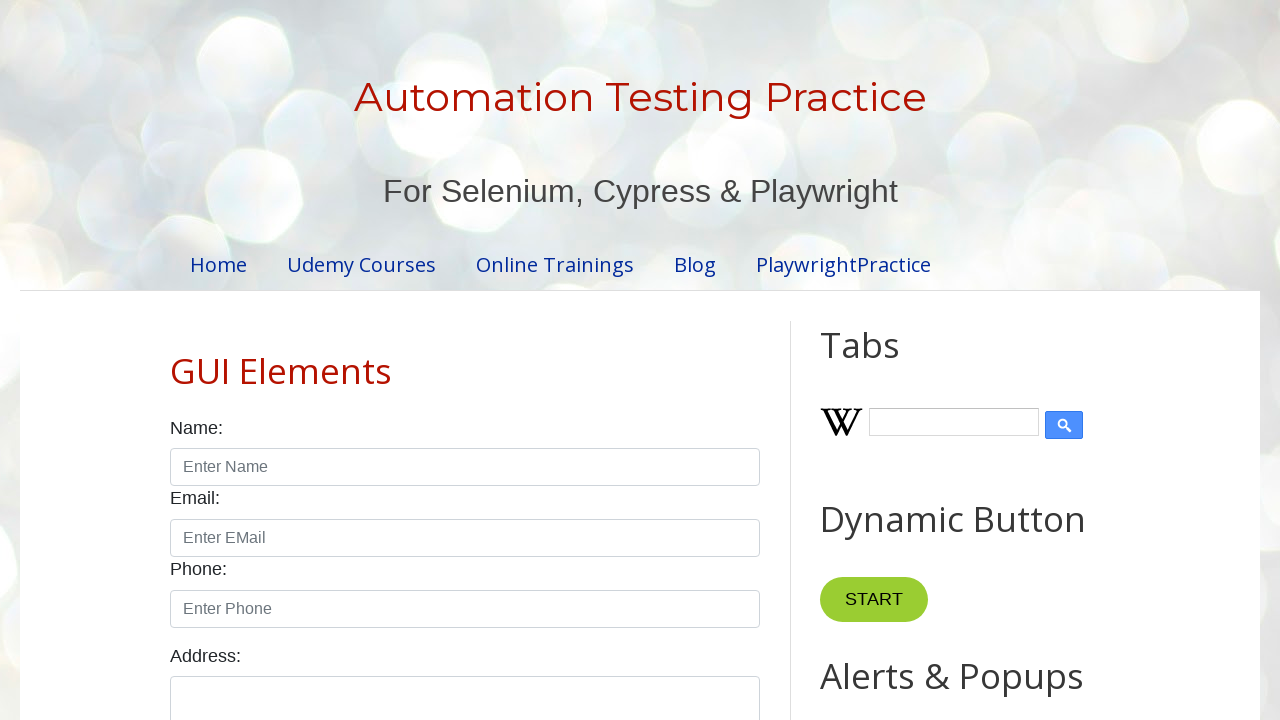

Located product table element
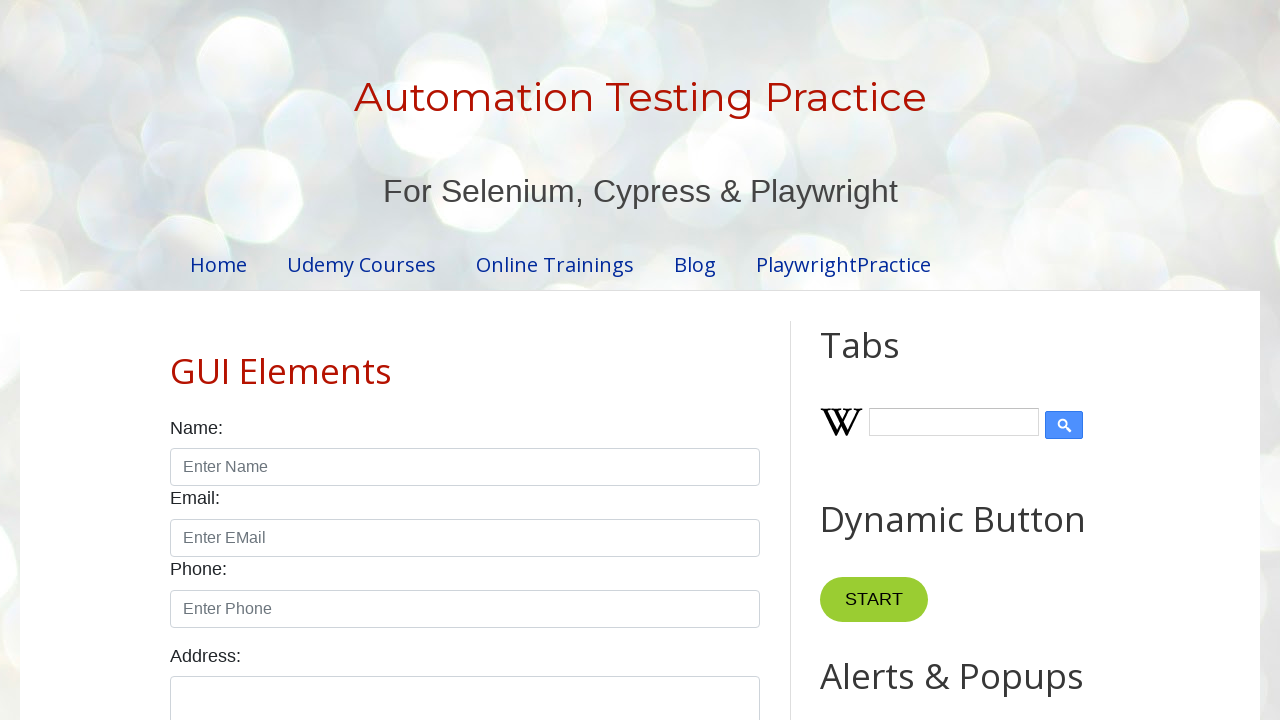

Located all table column headers
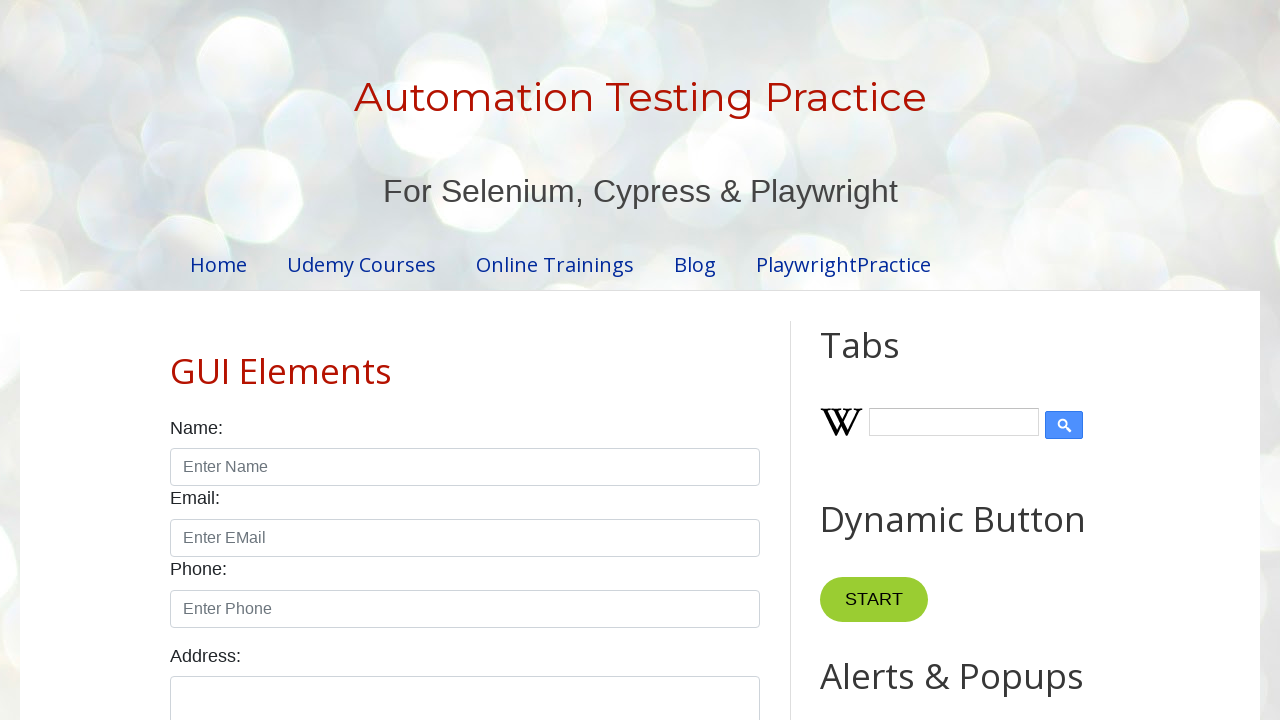

Located all table body rows
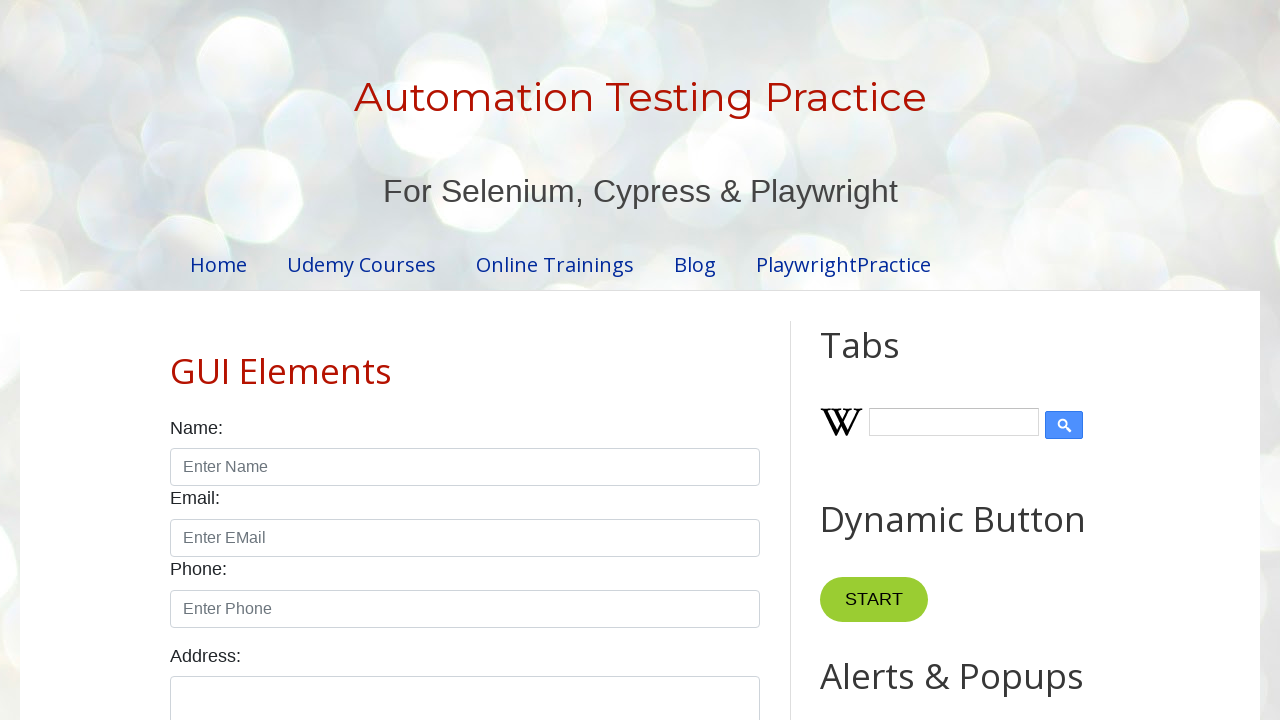

Verified table has 4 columns
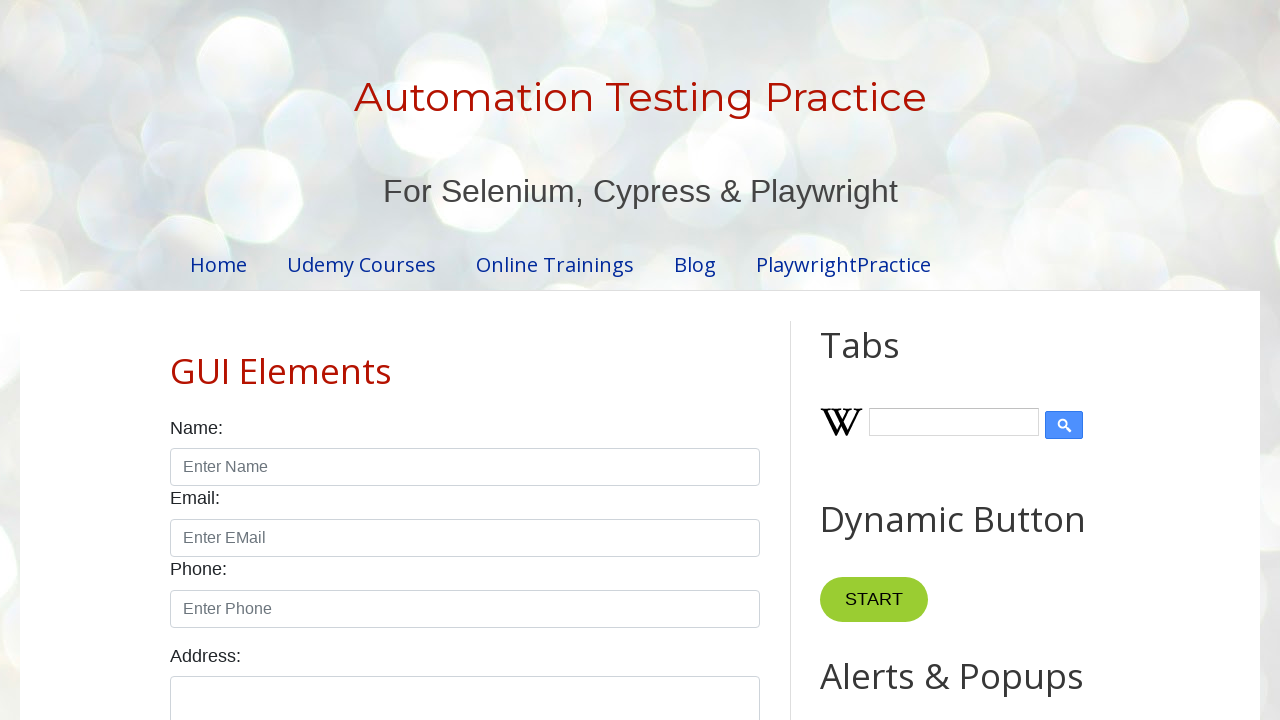

Verified table has 5 rows
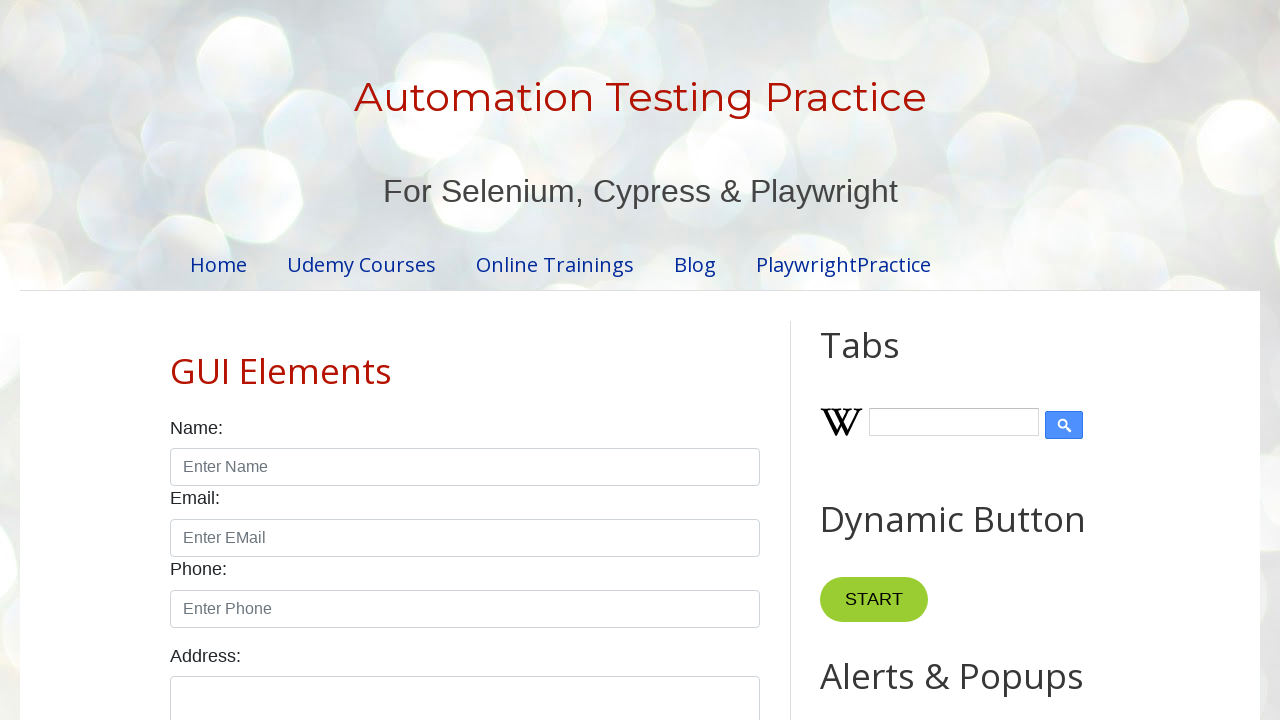

Located Smartphone product row
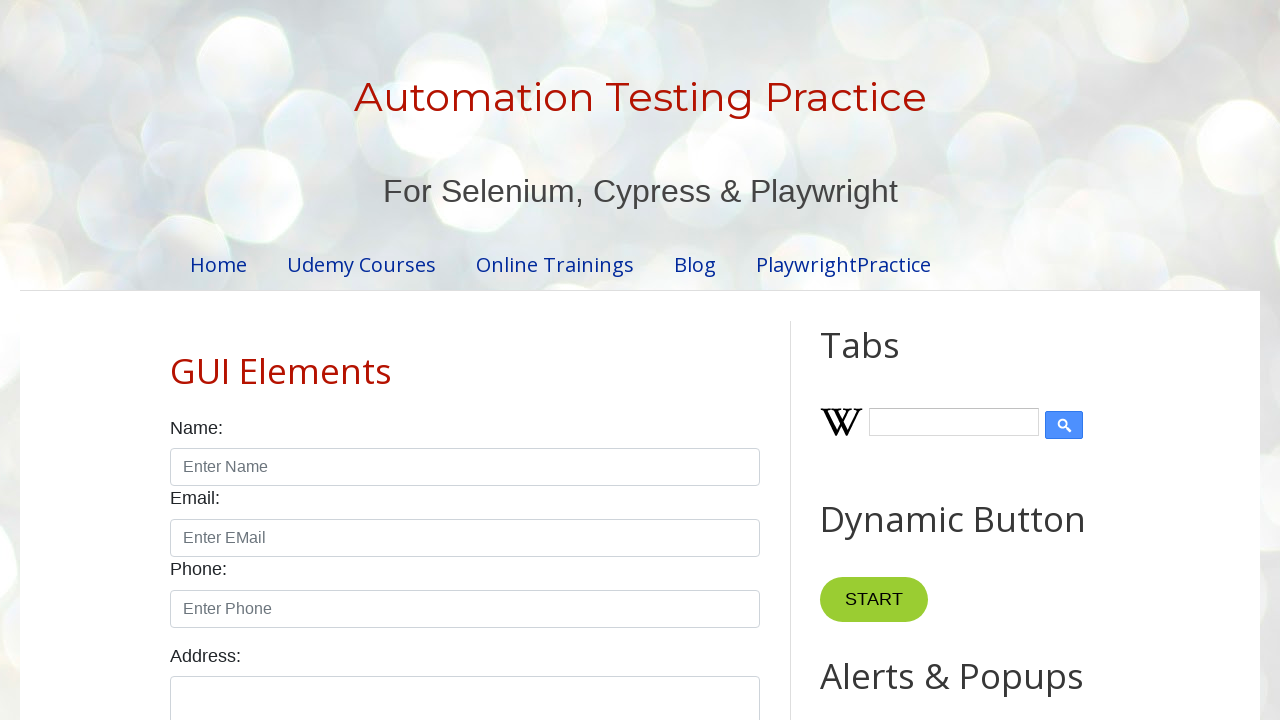

Selected Smartphone product checkbox at (651, 361) on #productTable >> tbody tr >> internal:has-text="Smartphone"i >> internal:has="td
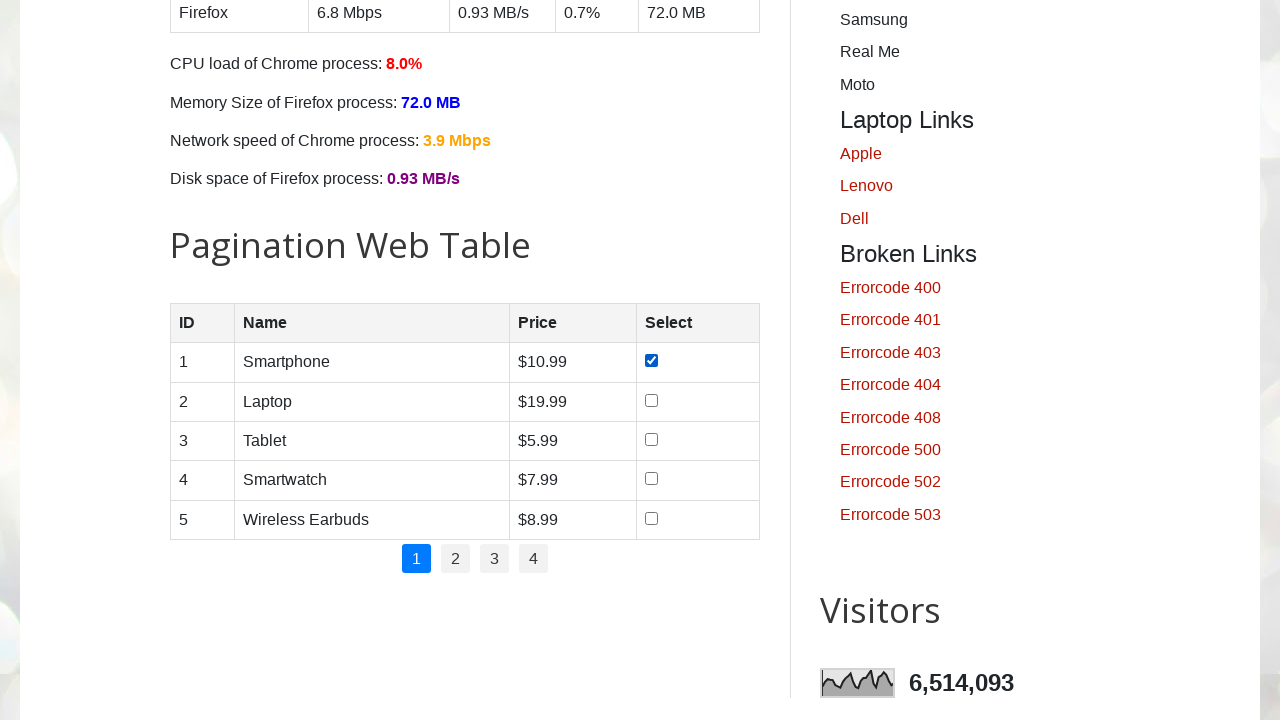

Located Laptop product row
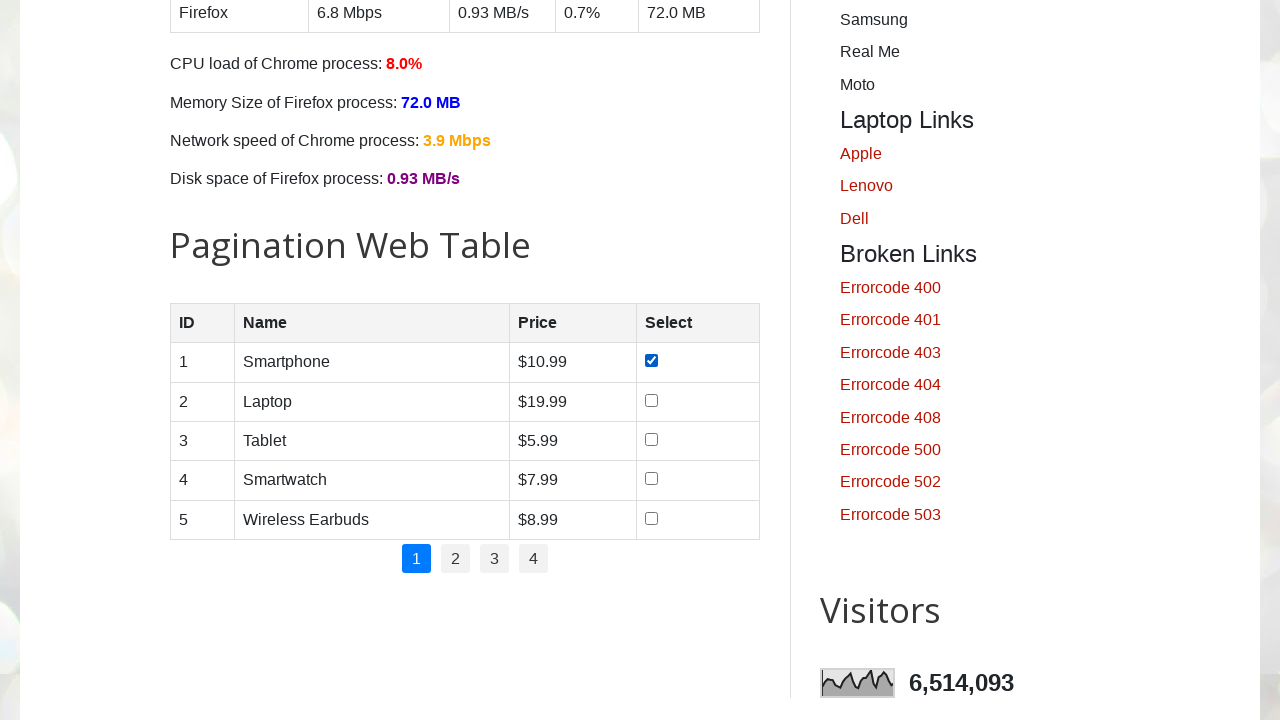

Selected Laptop product checkbox at (651, 400) on #productTable >> tbody tr >> internal:has-text="Laptop"i >> internal:has="td" >>
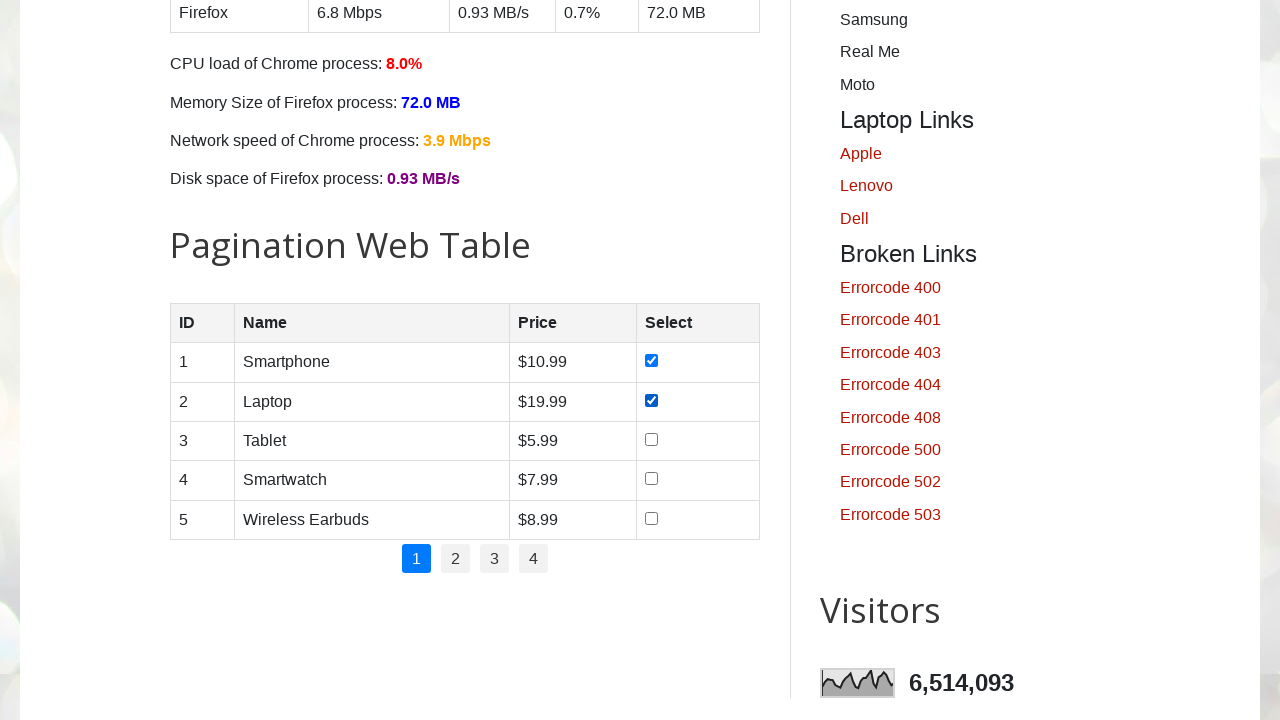

Located Tablet product row
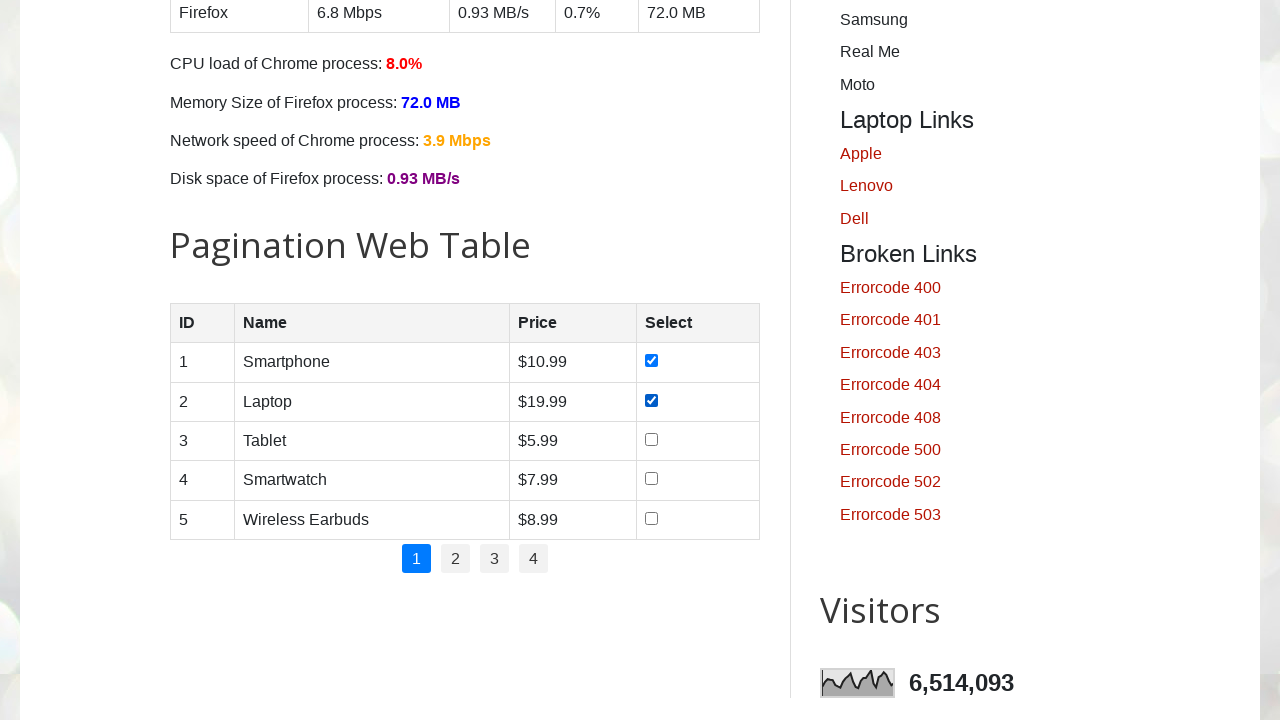

Selected Tablet product checkbox at (651, 439) on #productTable >> tbody tr >> internal:has-text="Tablet"i >> internal:has="td" >>
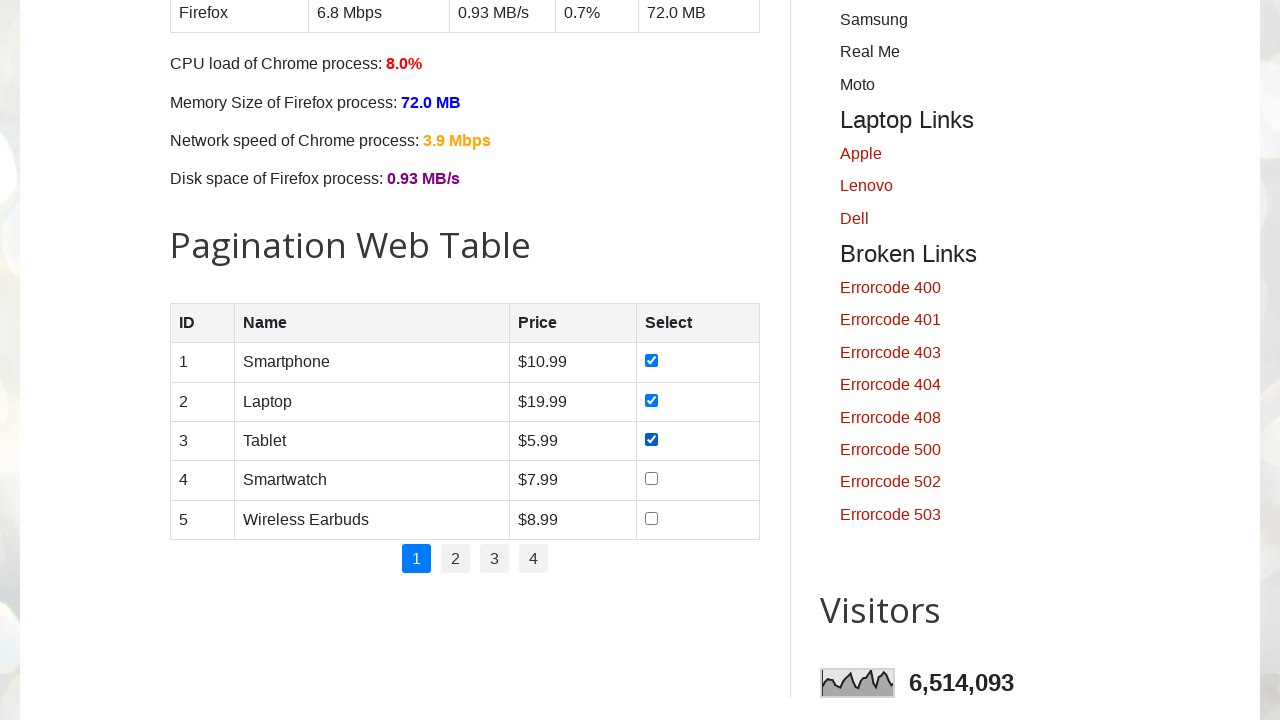

Located all pagination links
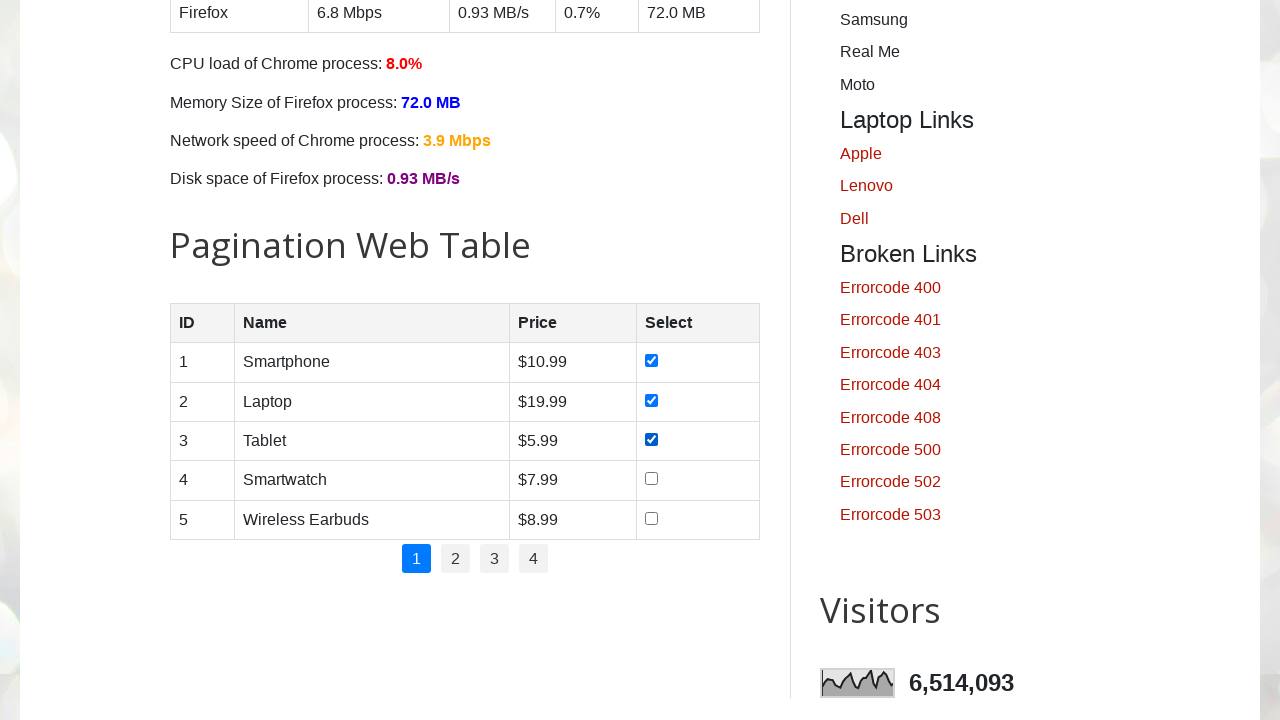

Found 4 pagination links
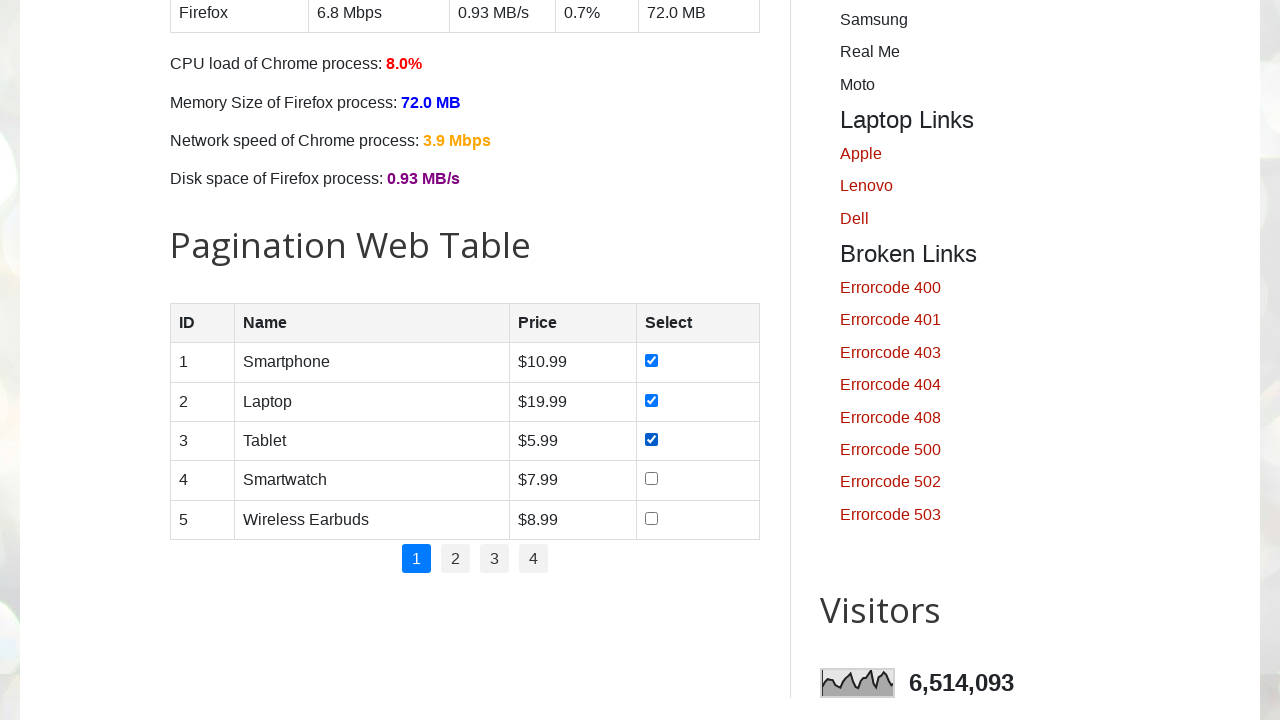

Clicked pagination link 1 at (456, 559) on .pagination li a >> nth=1
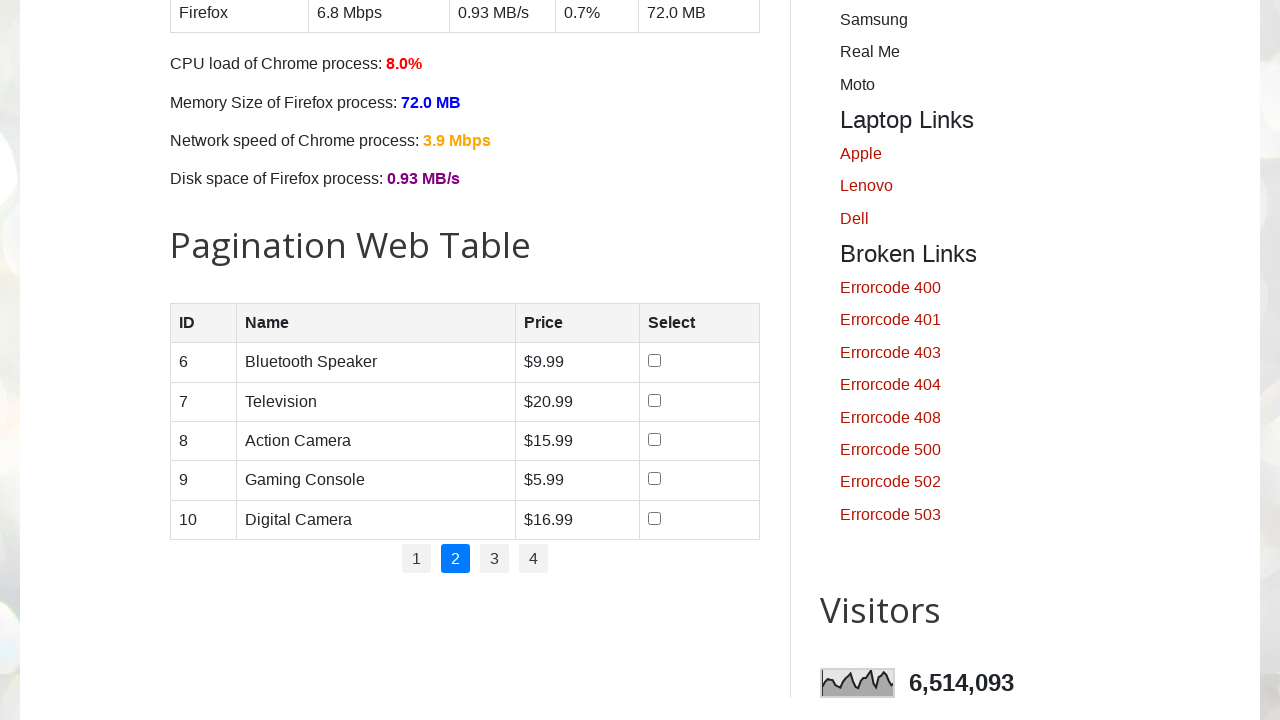

Waited for table to update on page 1
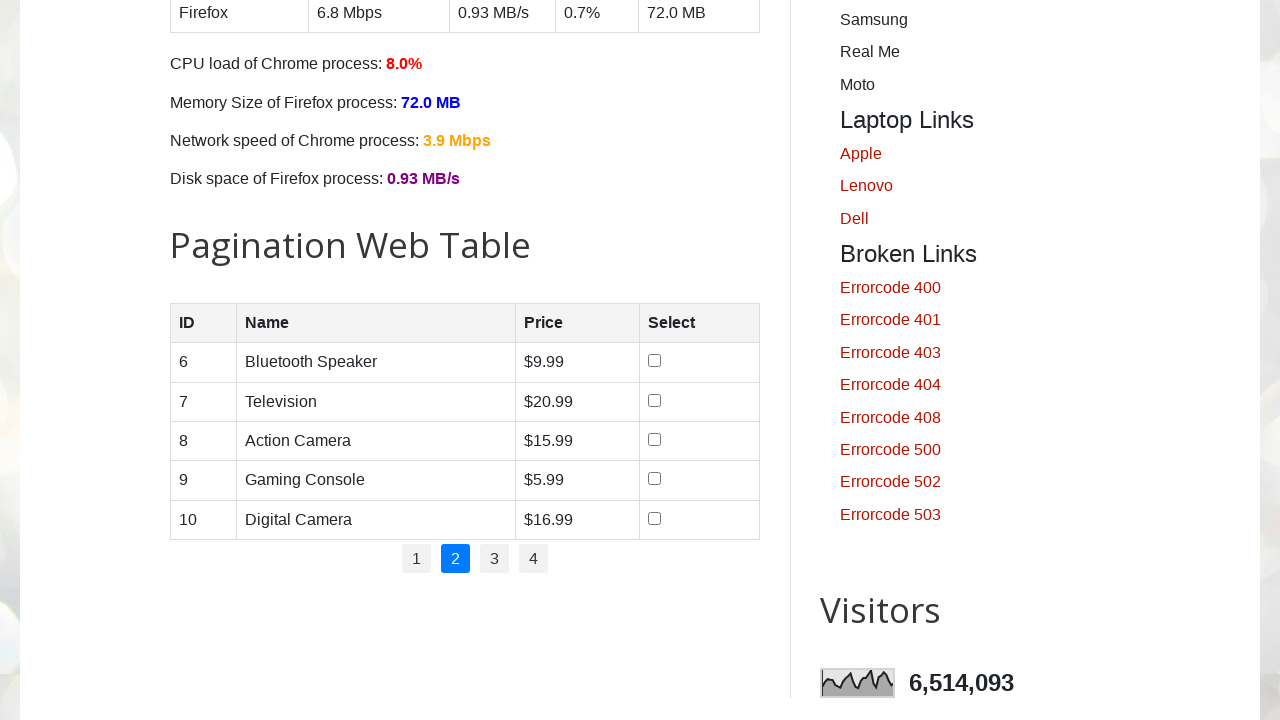

Clicked pagination link 2 at (494, 559) on .pagination li a >> nth=2
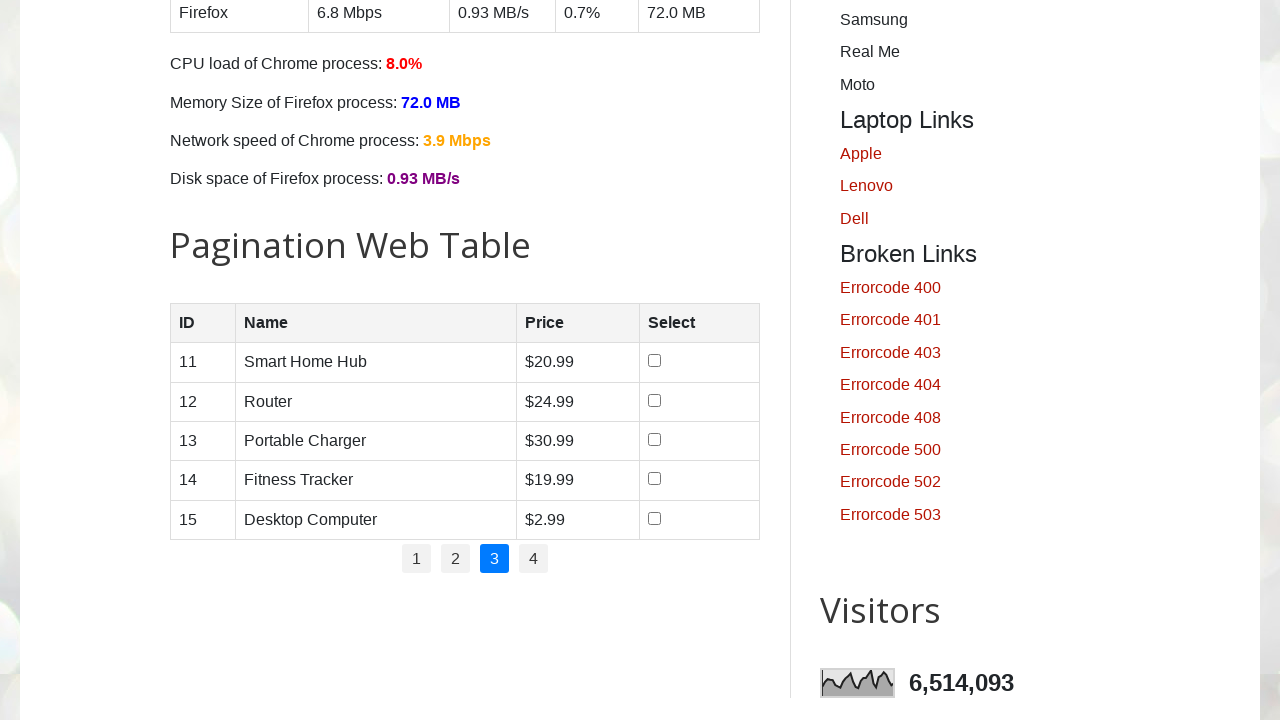

Waited for table to update on page 2
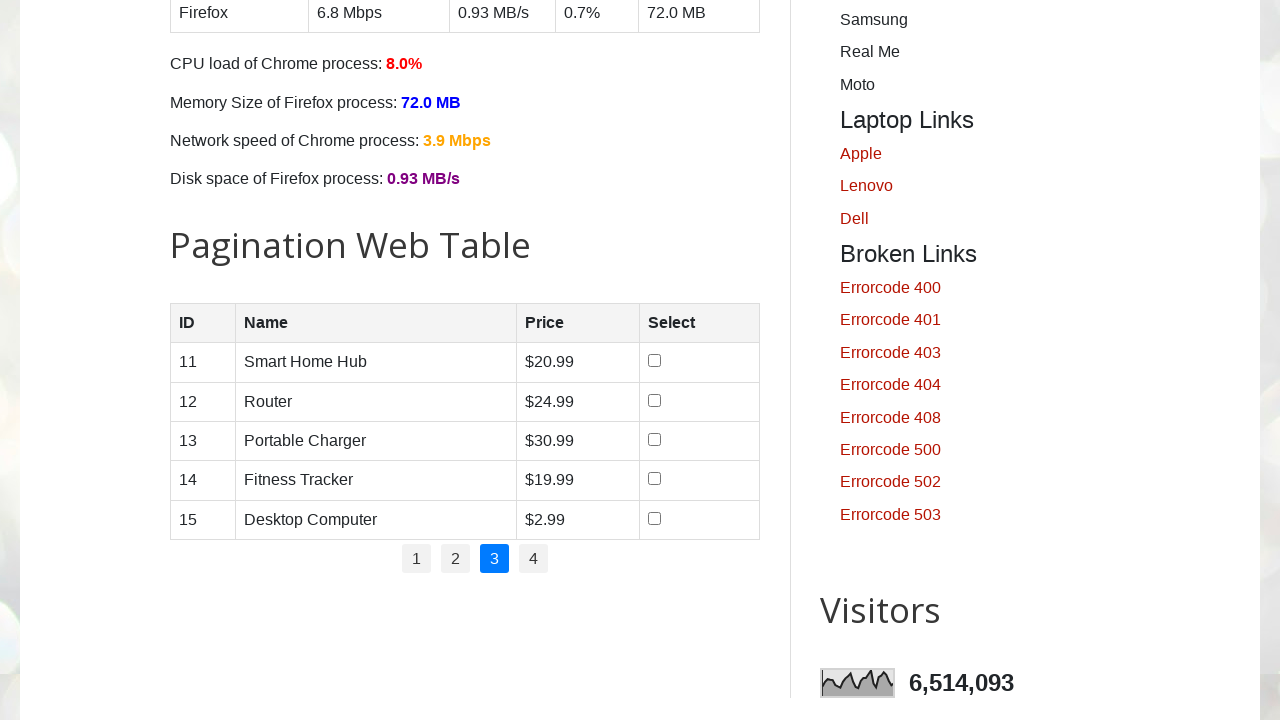

Clicked pagination link 3 at (534, 559) on .pagination li a >> nth=3
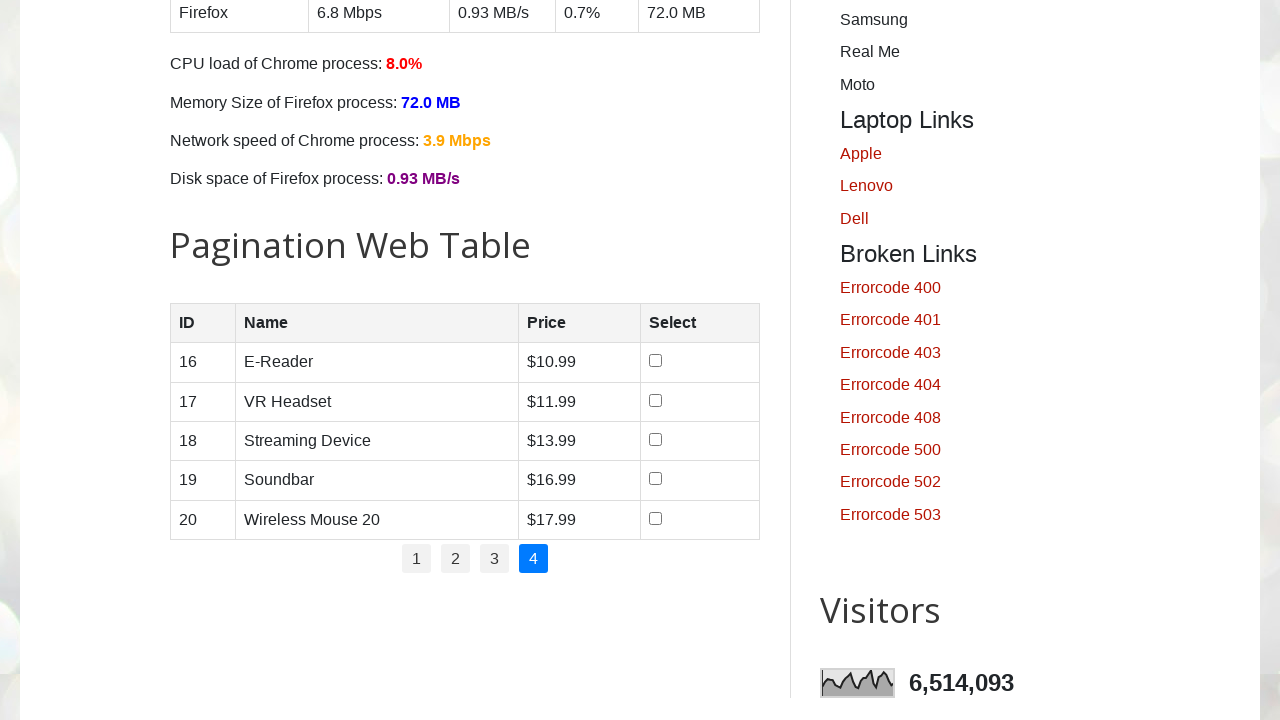

Waited for table to update on page 3
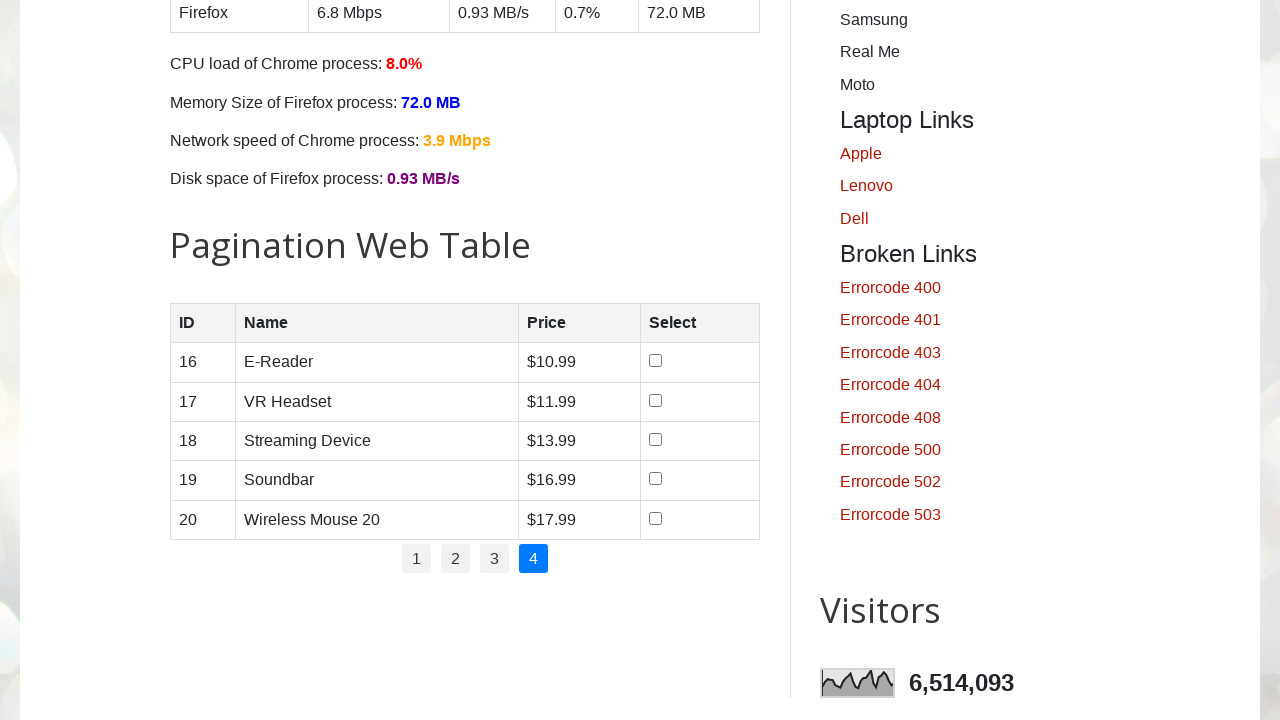

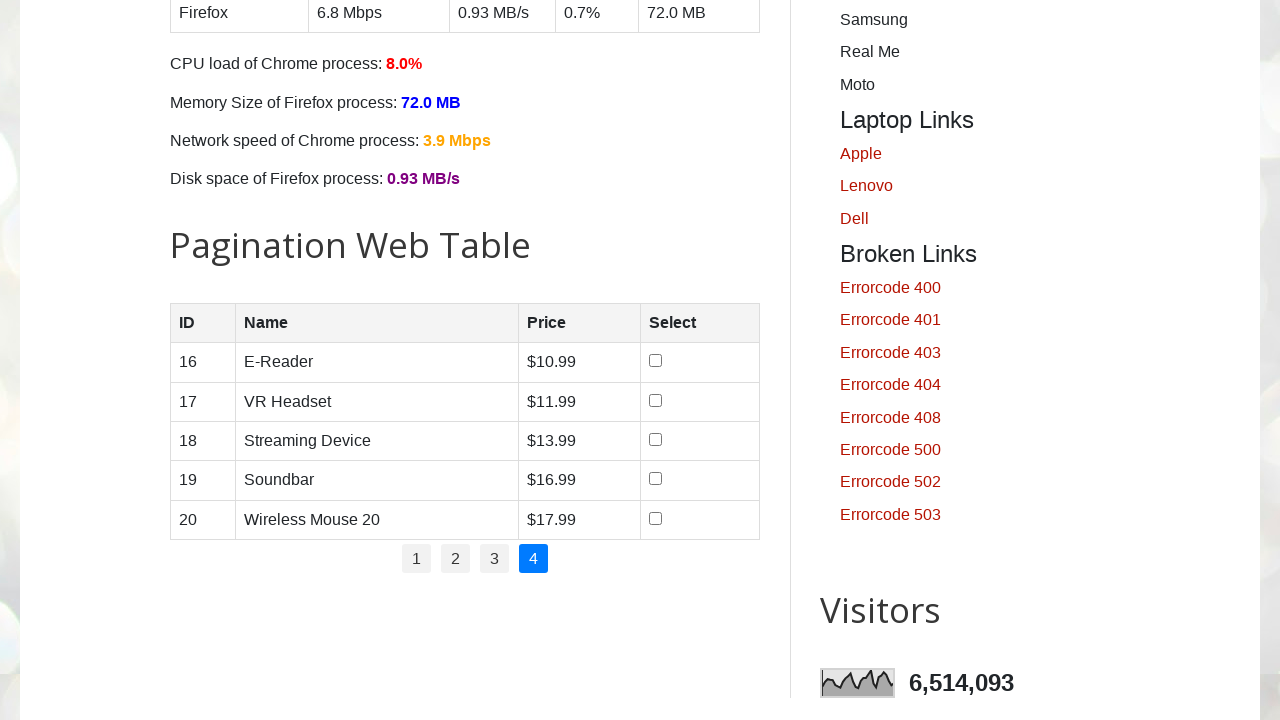